Tests prompt popup functionality by clicking a button to trigger a prompt alert, entering text into the prompt, and accepting it

Starting URL: https://demoqa.com/alerts

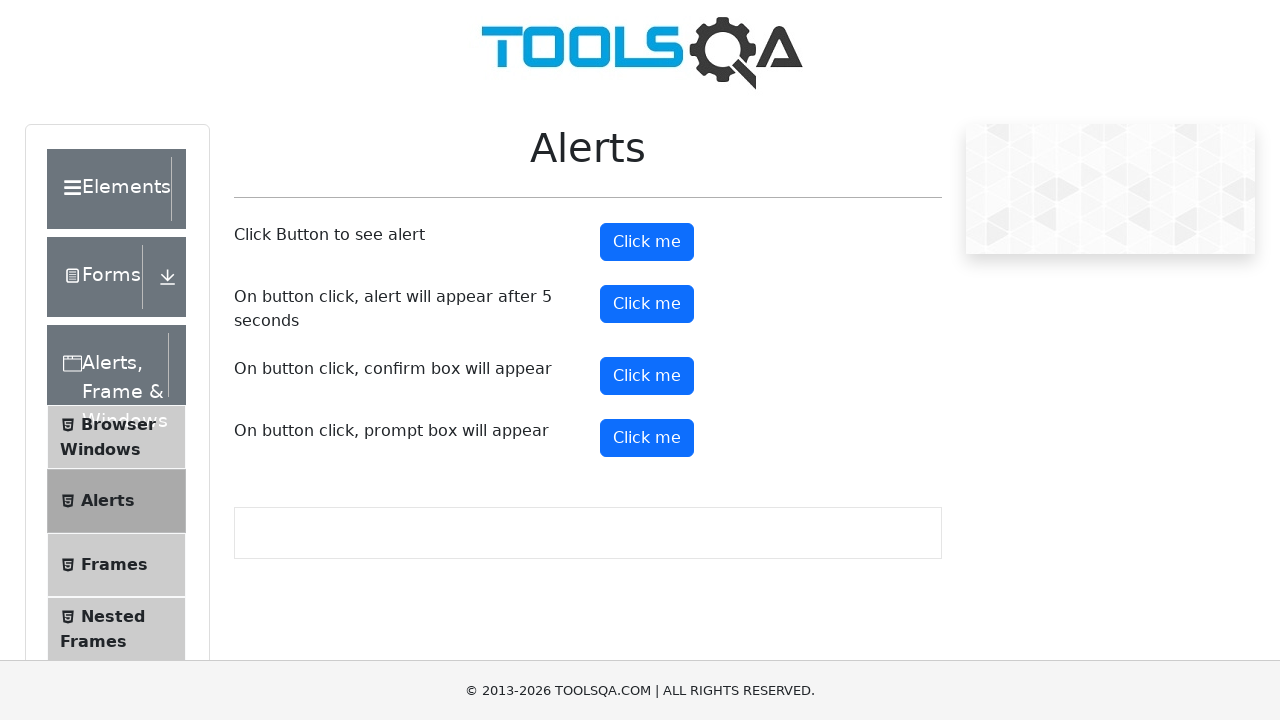

Set up dialog handler to accept prompt with text 'MarcusK87'
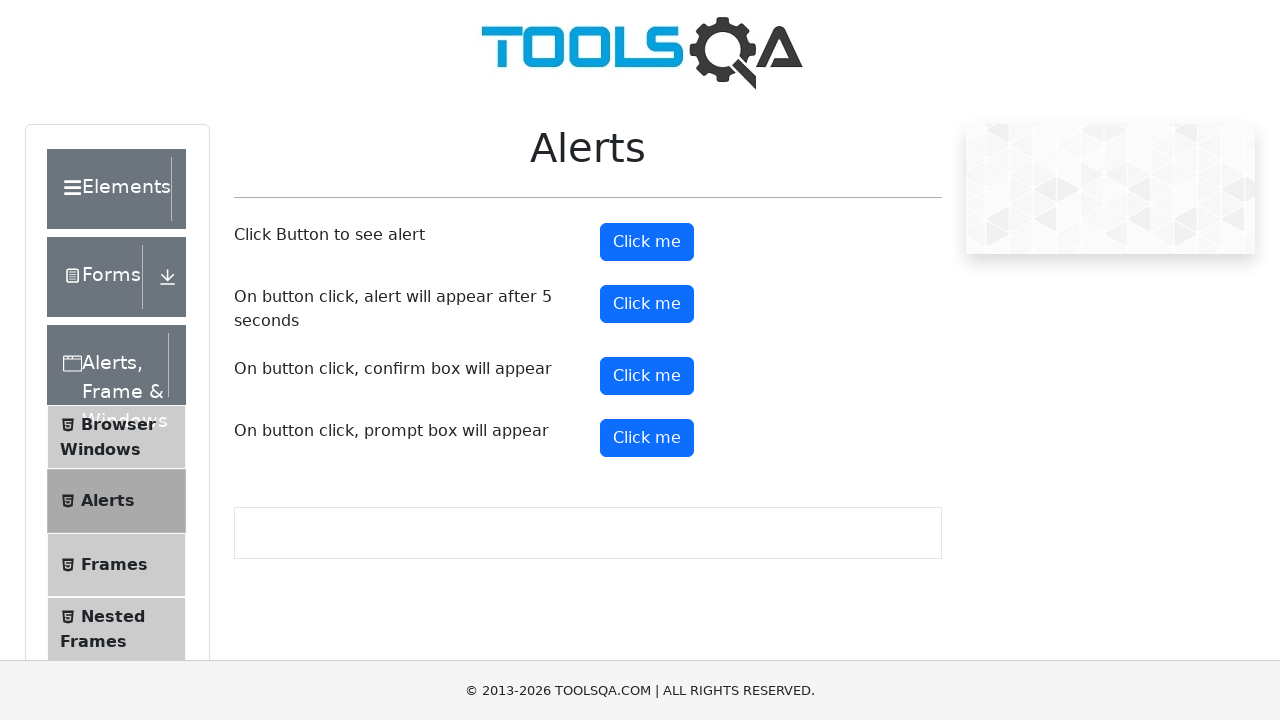

Clicked prompt button to trigger alert at (647, 438) on #promtButton
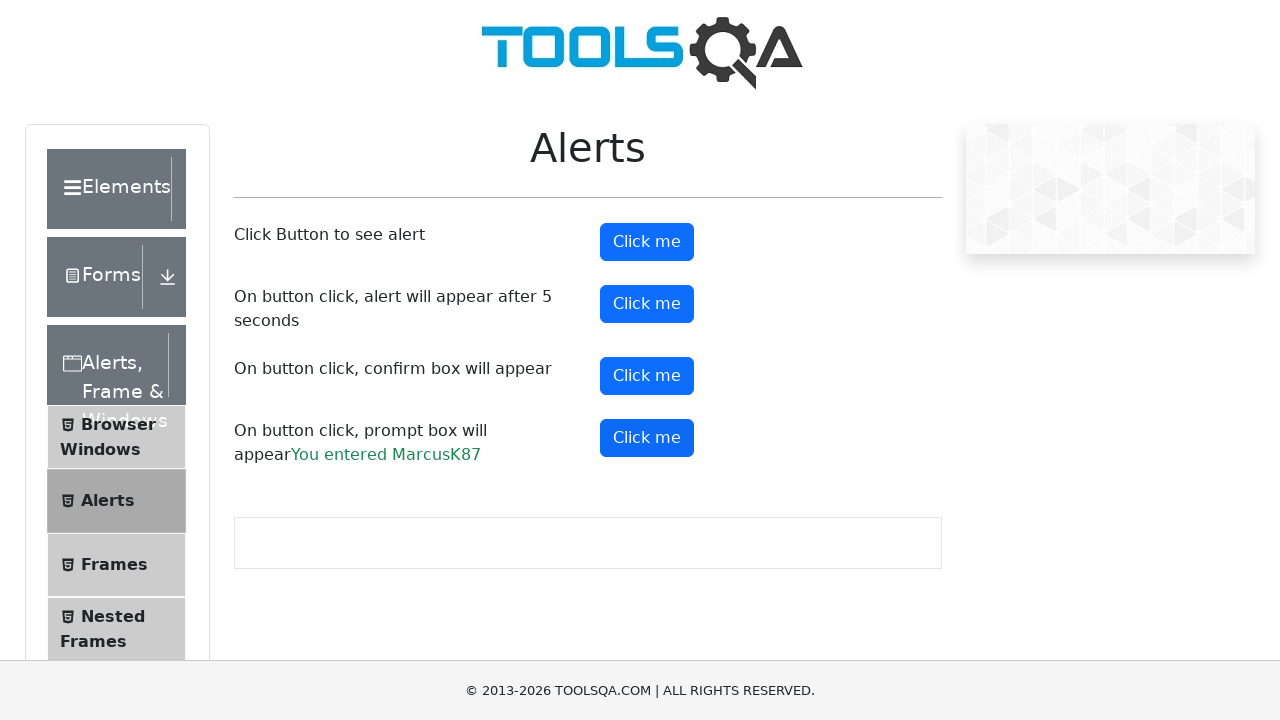

Waited 1000ms for dialog to be handled
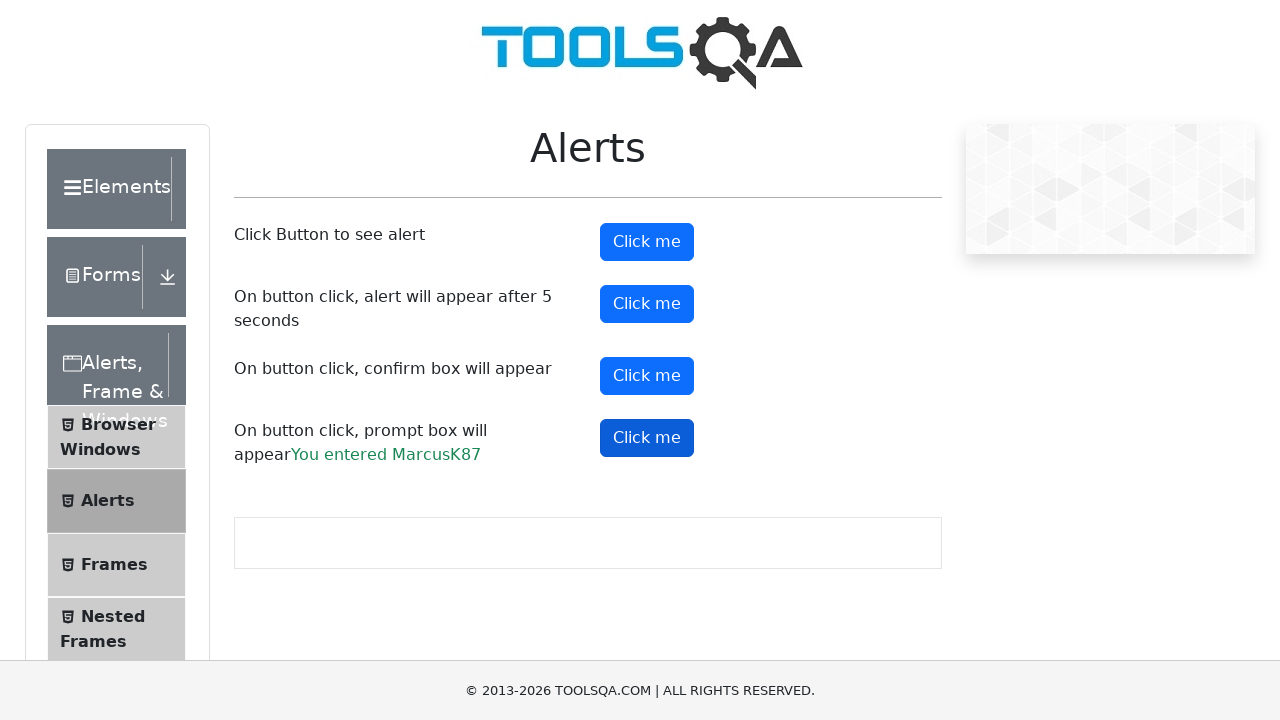

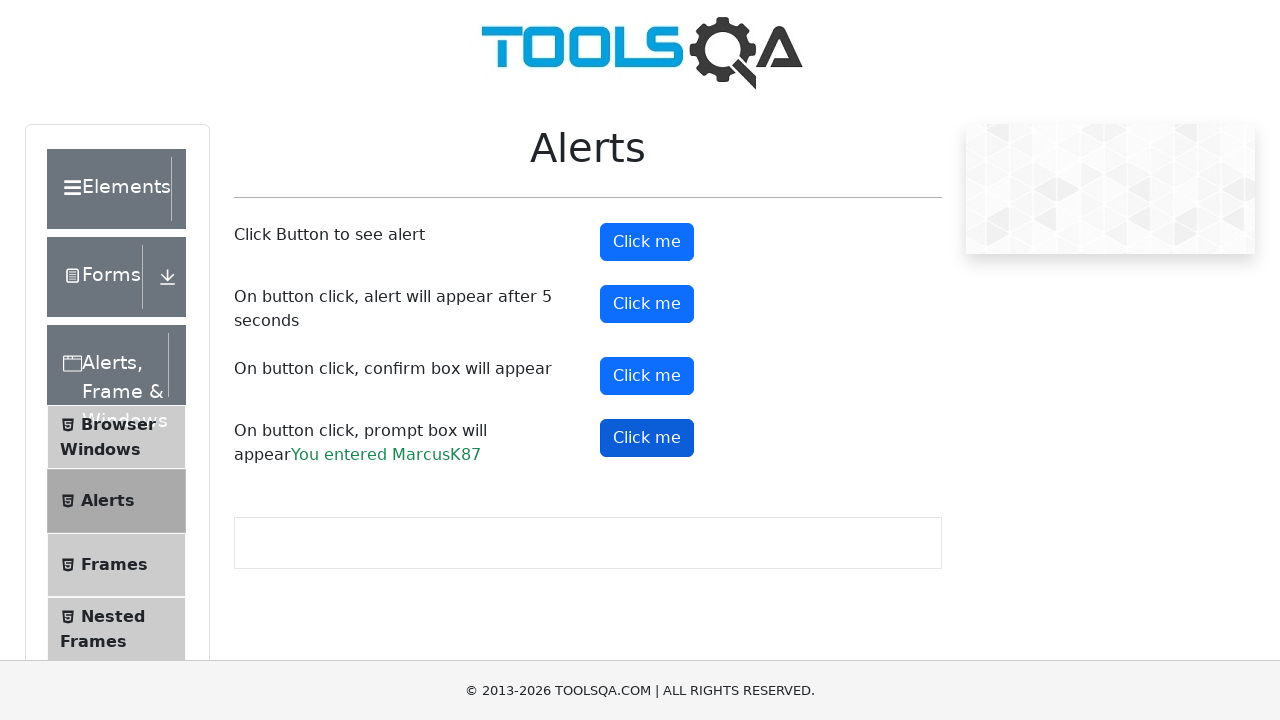